Navigates to DemoQA homepage and clicks on the Elements card to access the Elements section

Starting URL: https://demoqa.com/

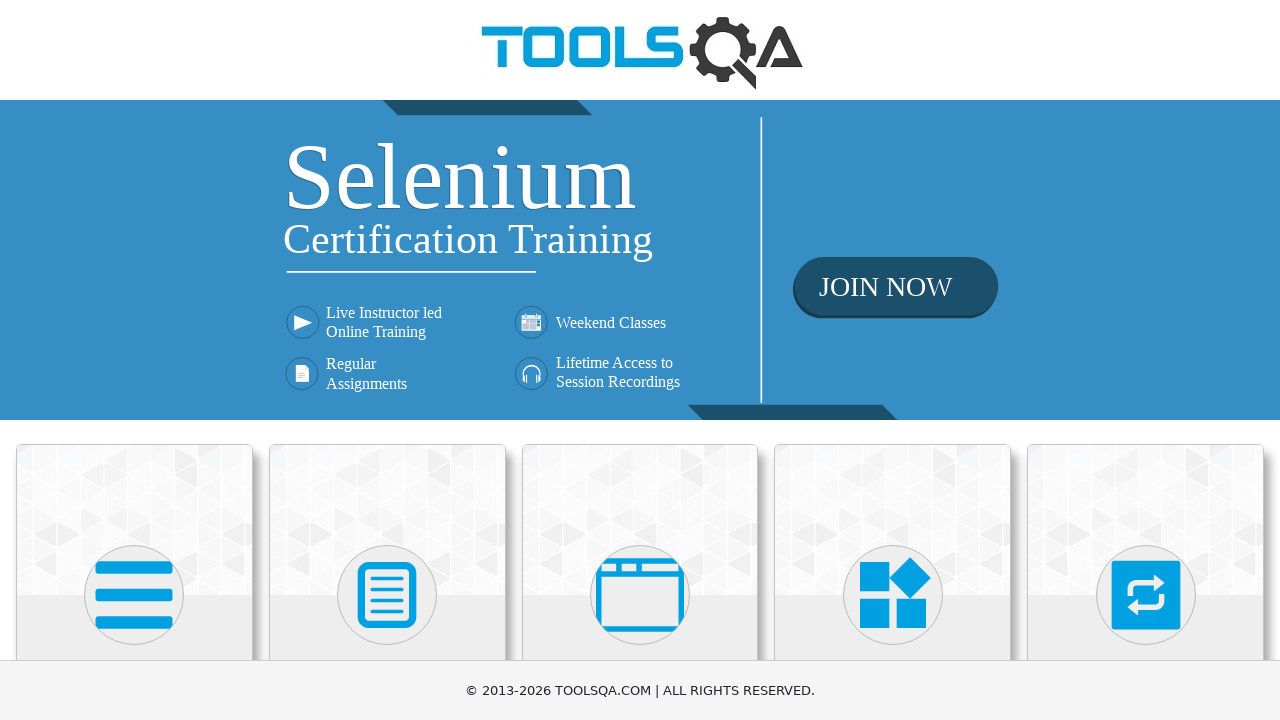

Navigated to DemoQA homepage
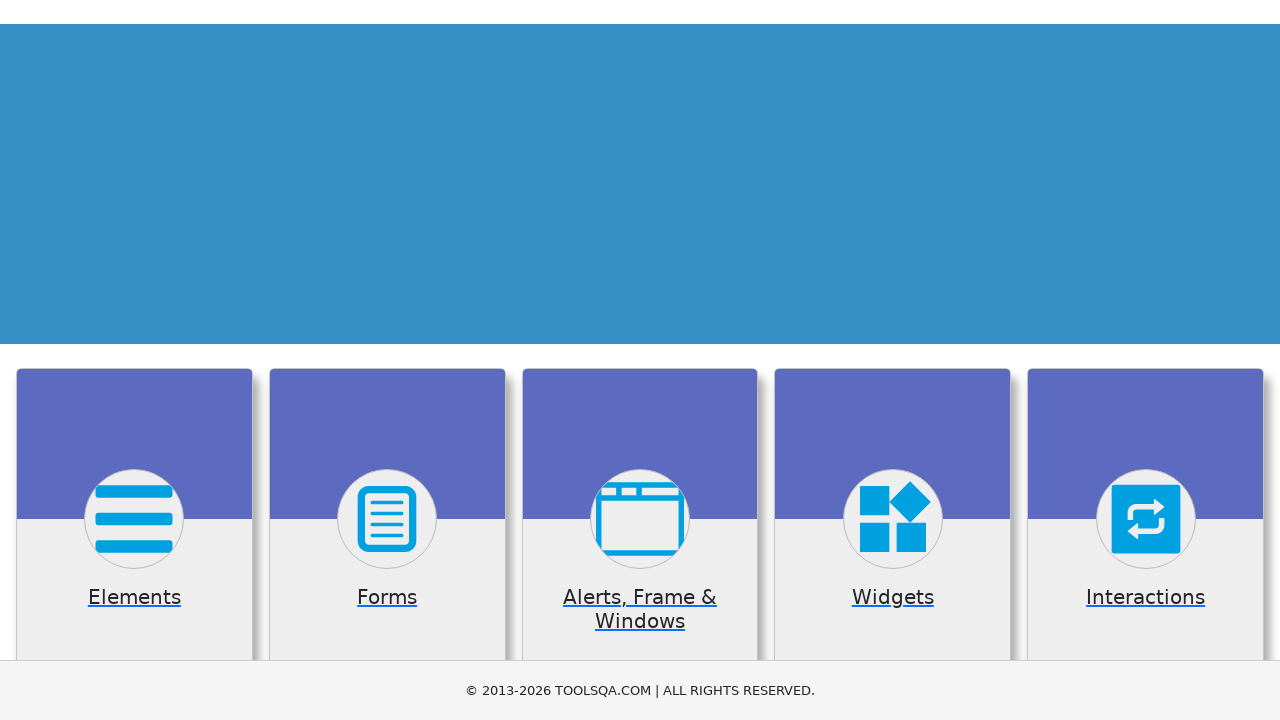

Clicked on the Elements card at (134, 360) on xpath=//div[@class='card mt-4 top-card']//h5[text()='Elements']
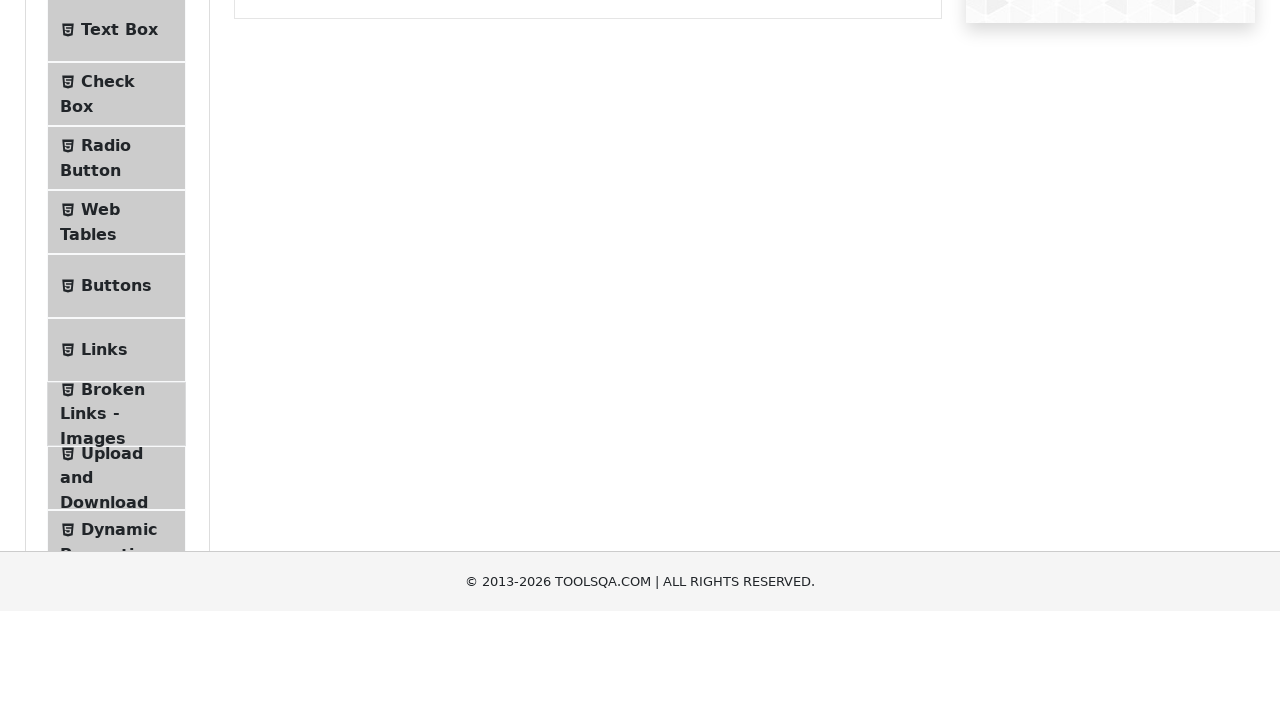

Elements section page loaded successfully
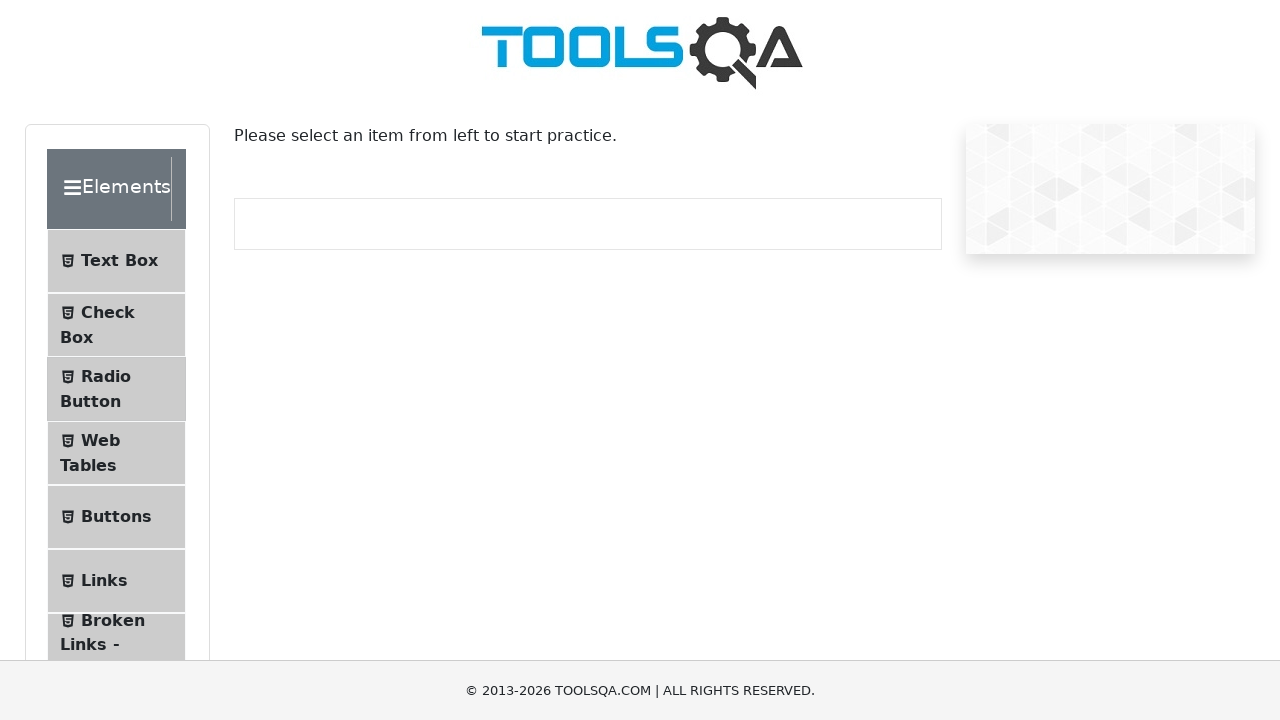

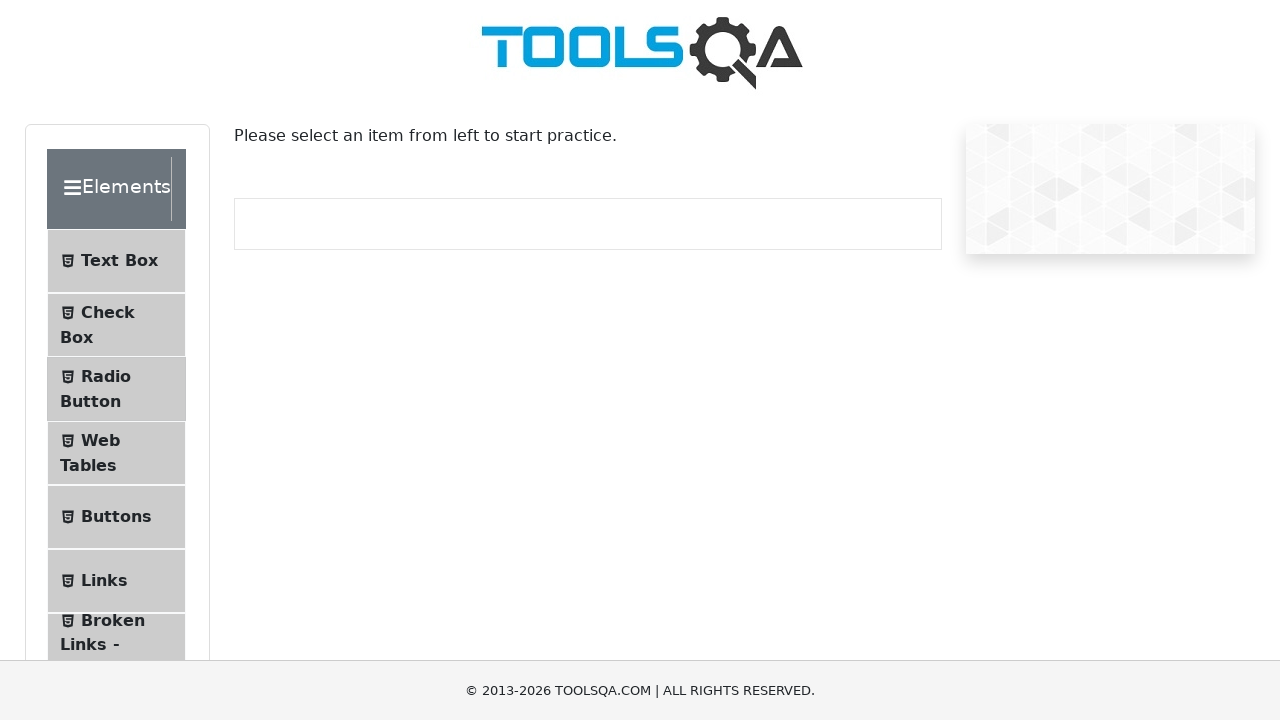